Completes a multi-step challenge by solving riddles, extracting information from the page, and submitting answers in sequence

Starting URL: https://techstepacademy.com/trial-of-the-stones

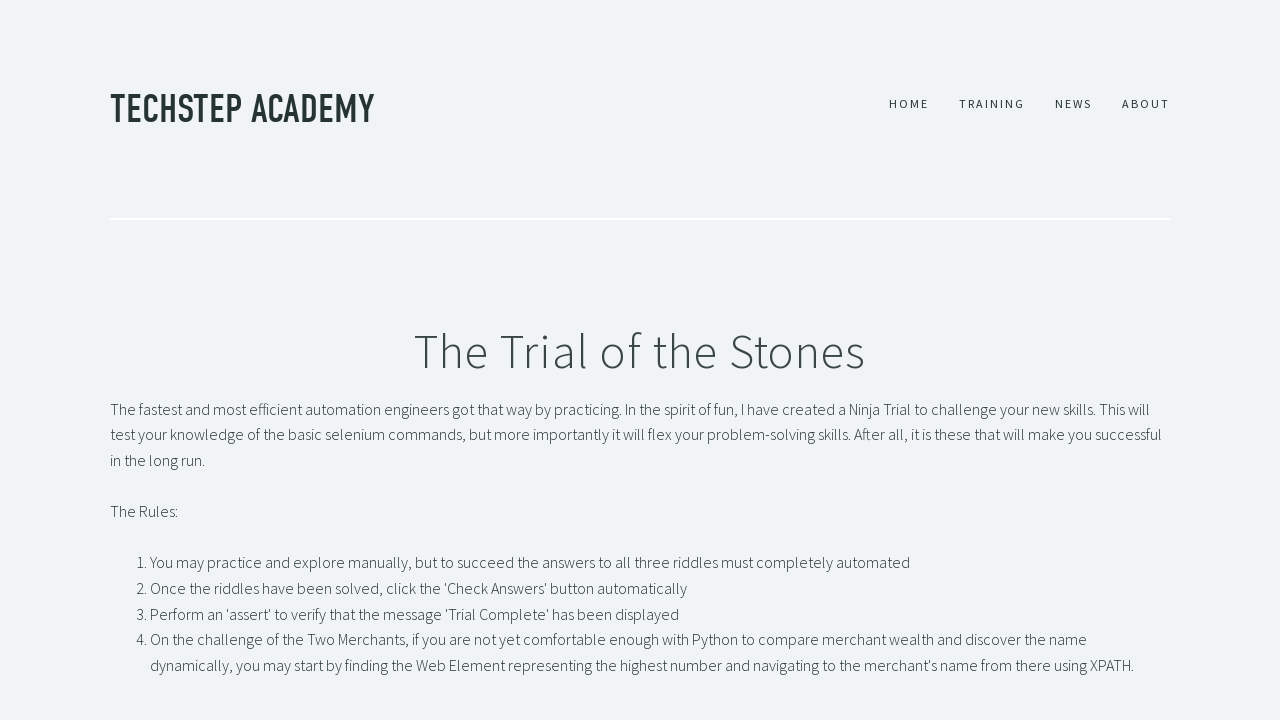

Filled first riddle input with 'rock' on #r1Input
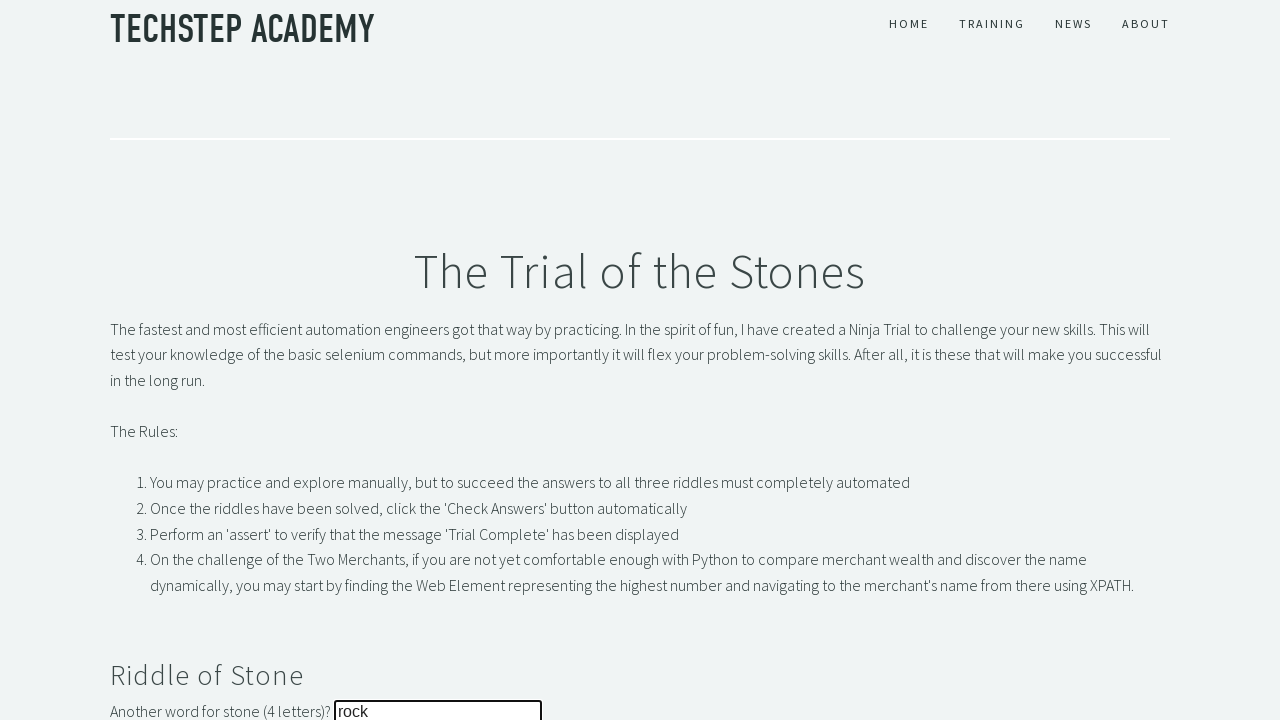

Clicked first riddle submit button at (145, 360) on #r1Btn
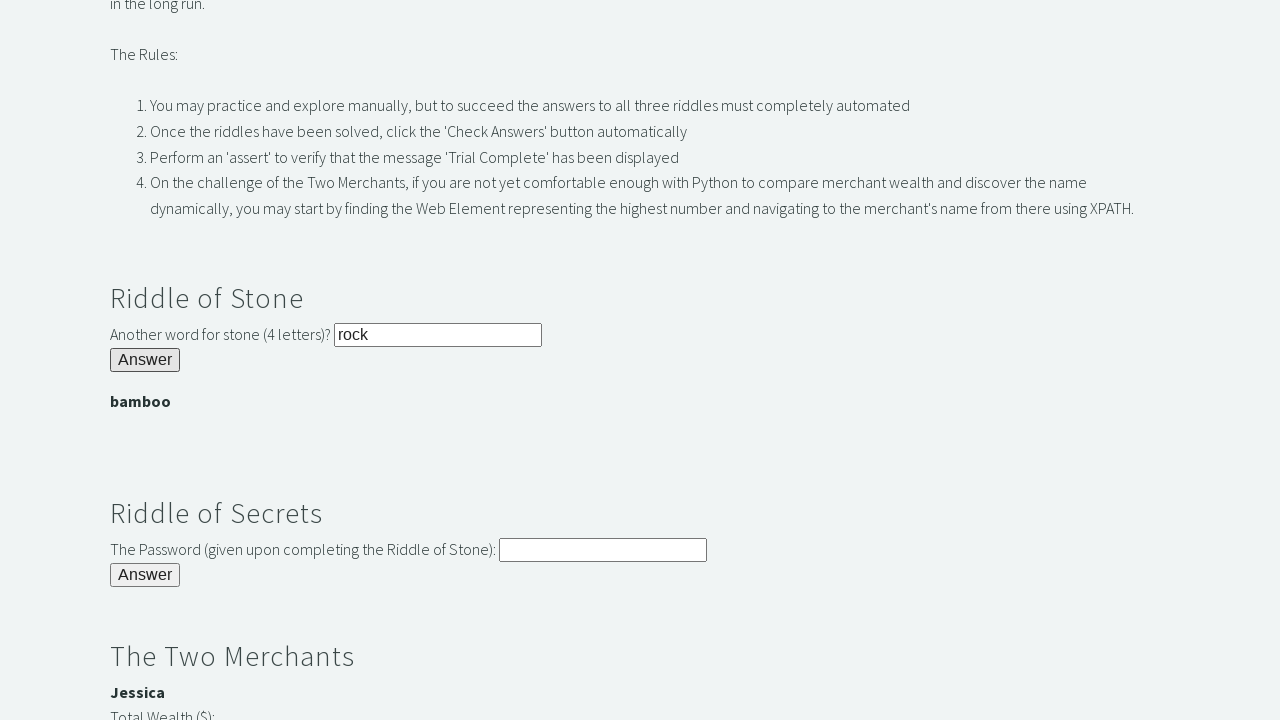

Extracted password from first riddle result banner
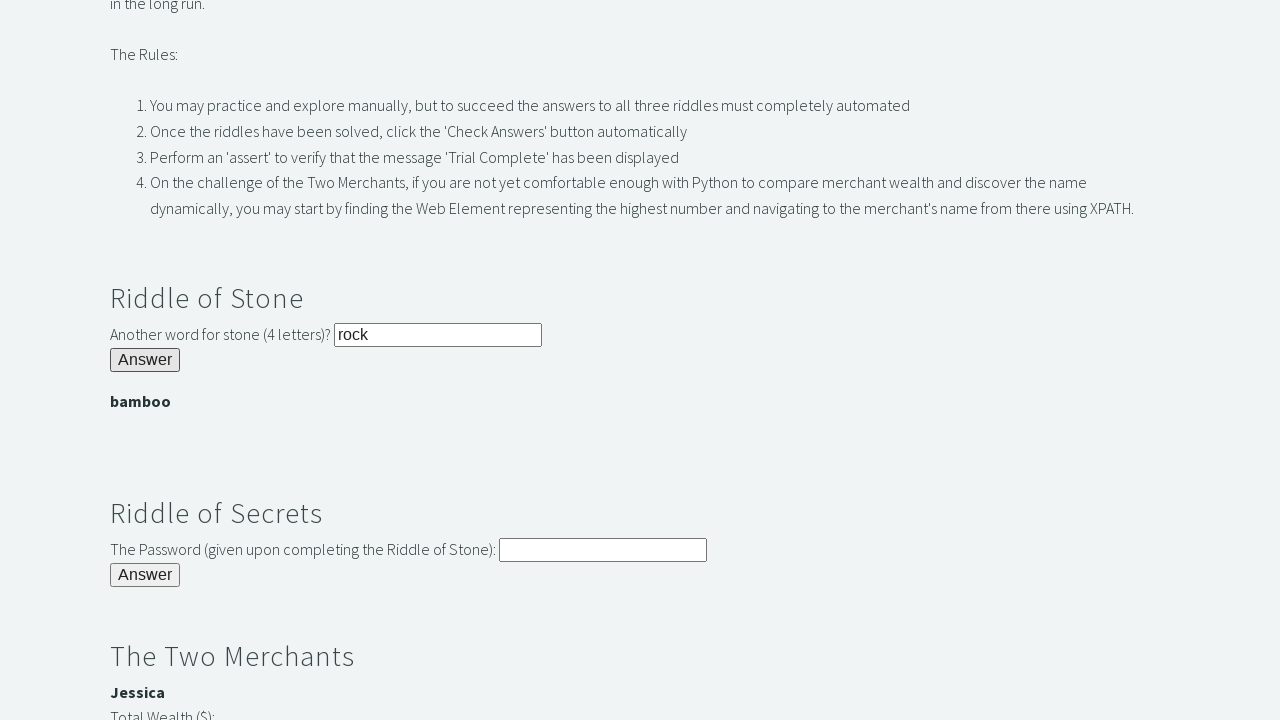

Filled second riddle input with extracted password on input#r2Input
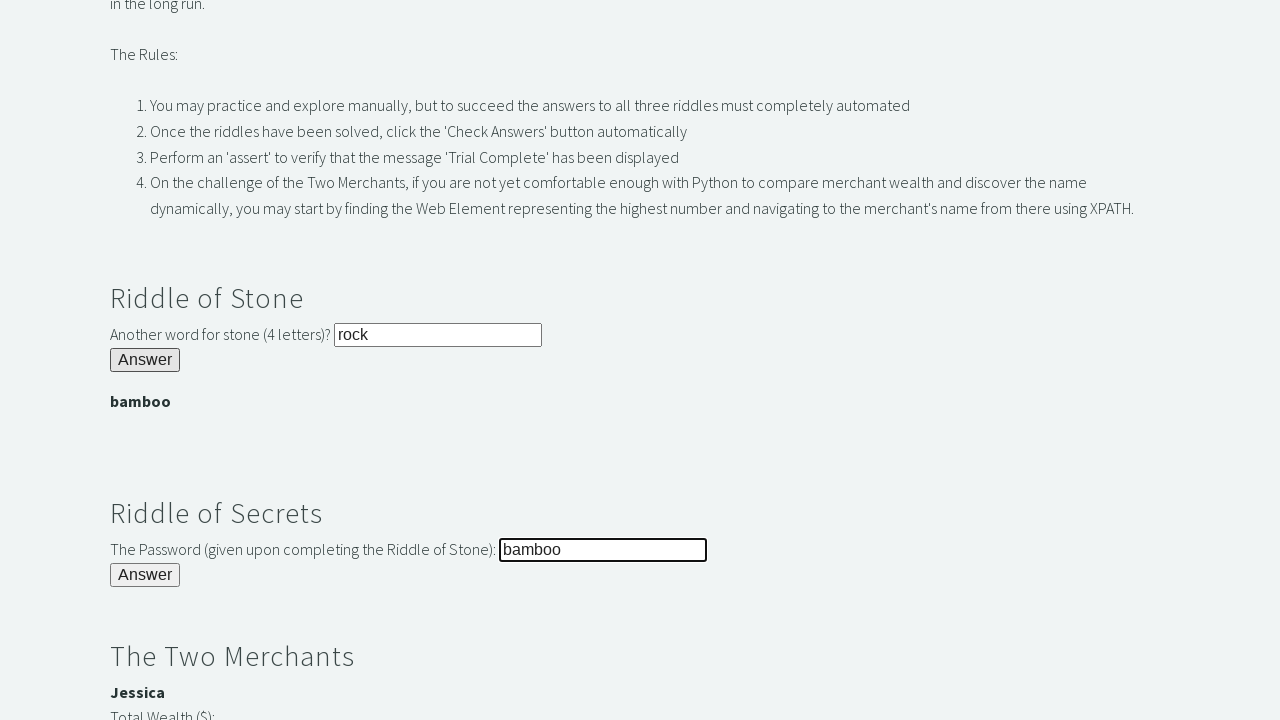

Clicked second riddle submit button at (145, 575) on #r2Butn
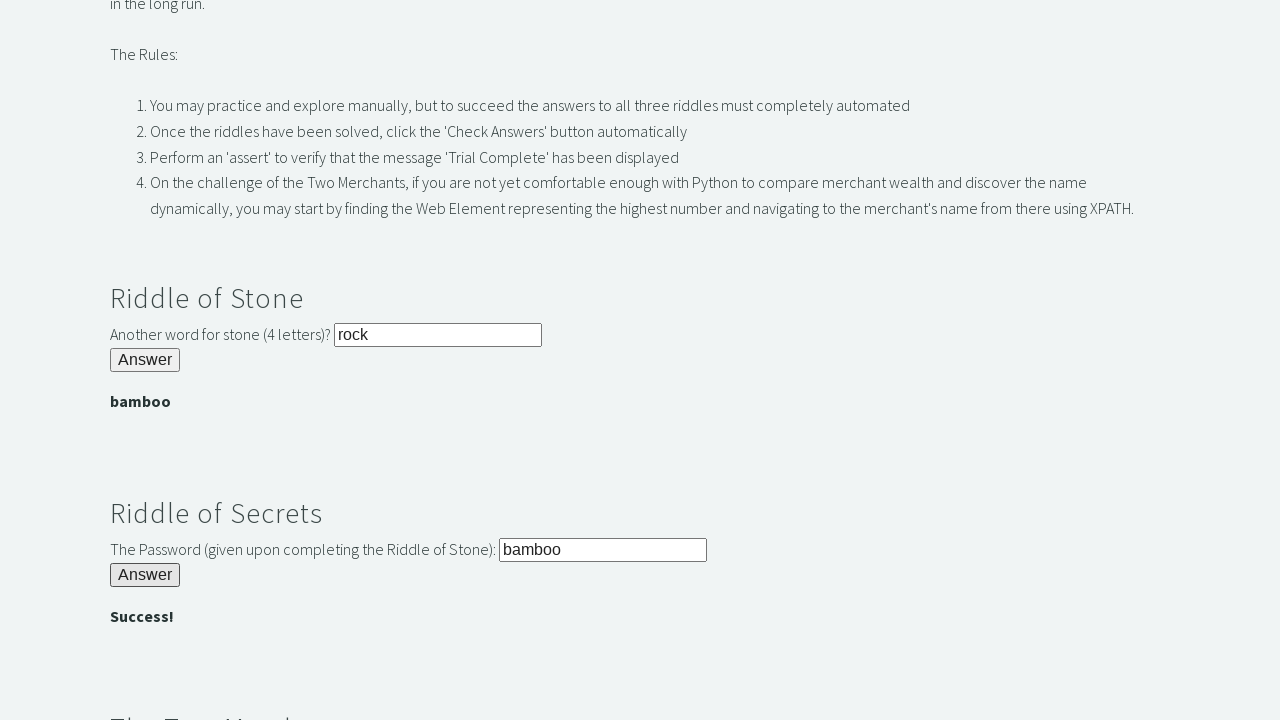

Extracted richest merchant's name with 3000 gold
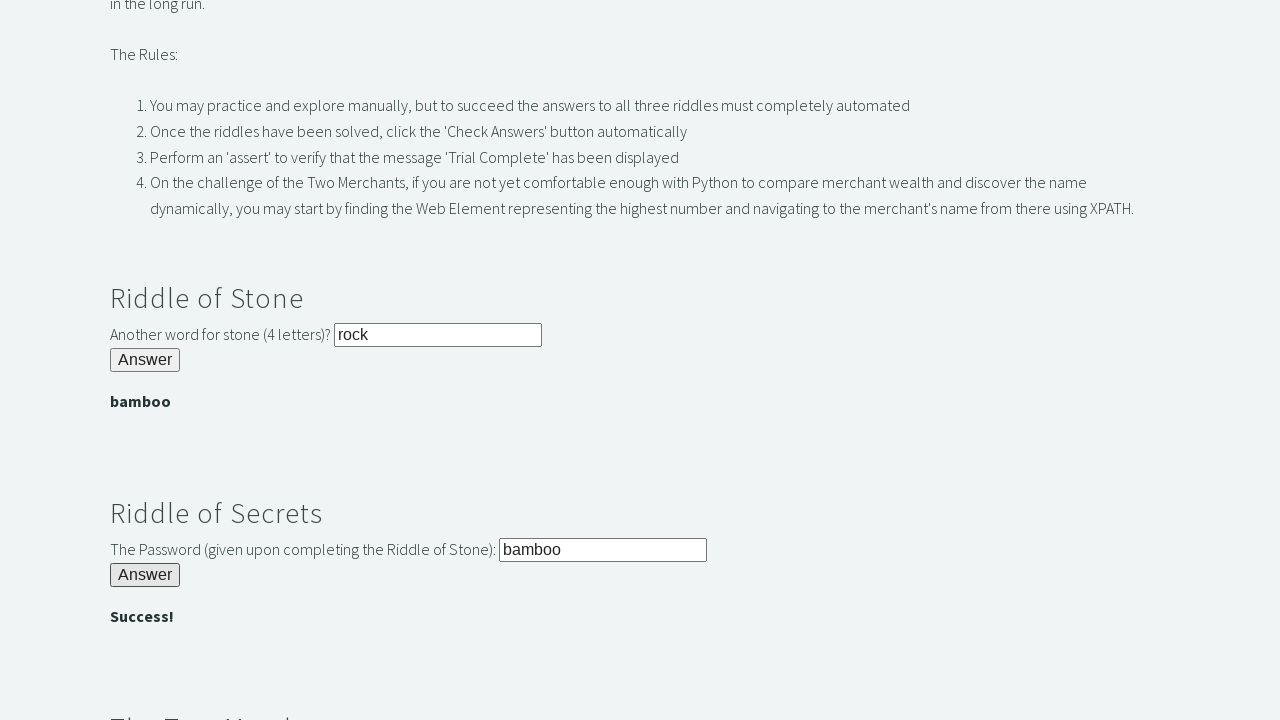

Filled third riddle input with merchant's name on #r3Input
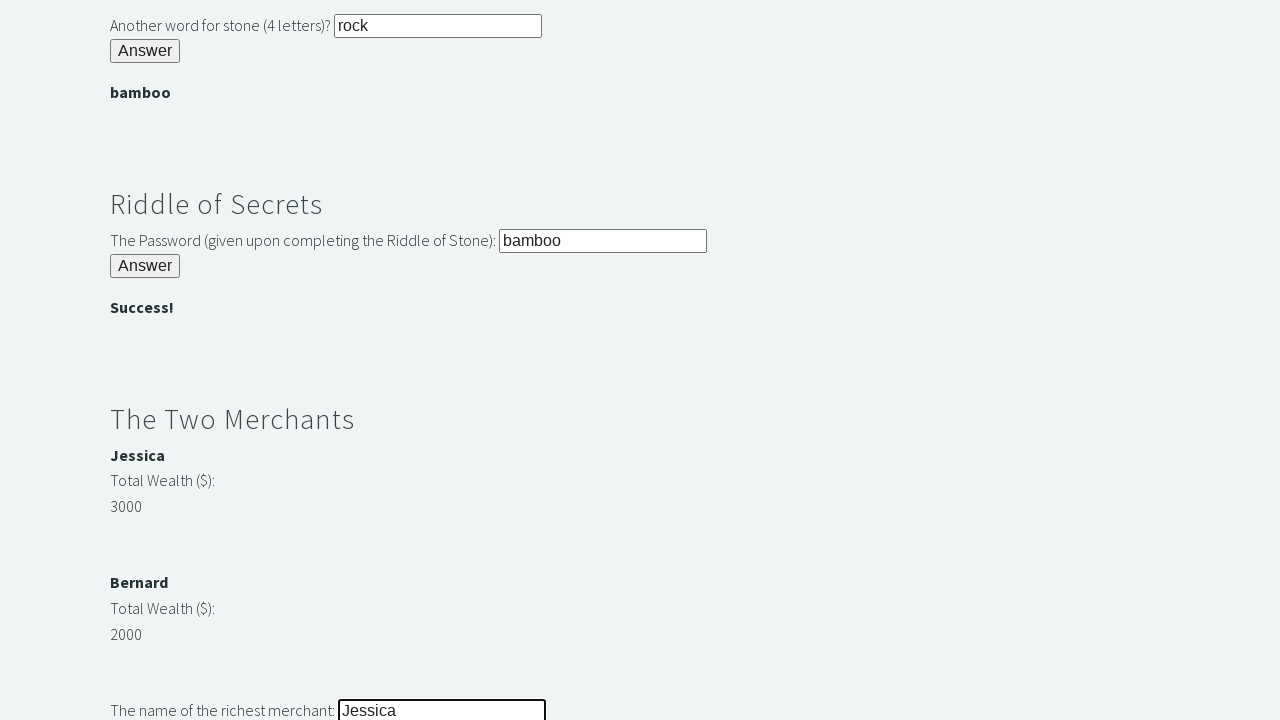

Clicked third riddle submit button at (145, 360) on #r3Butn
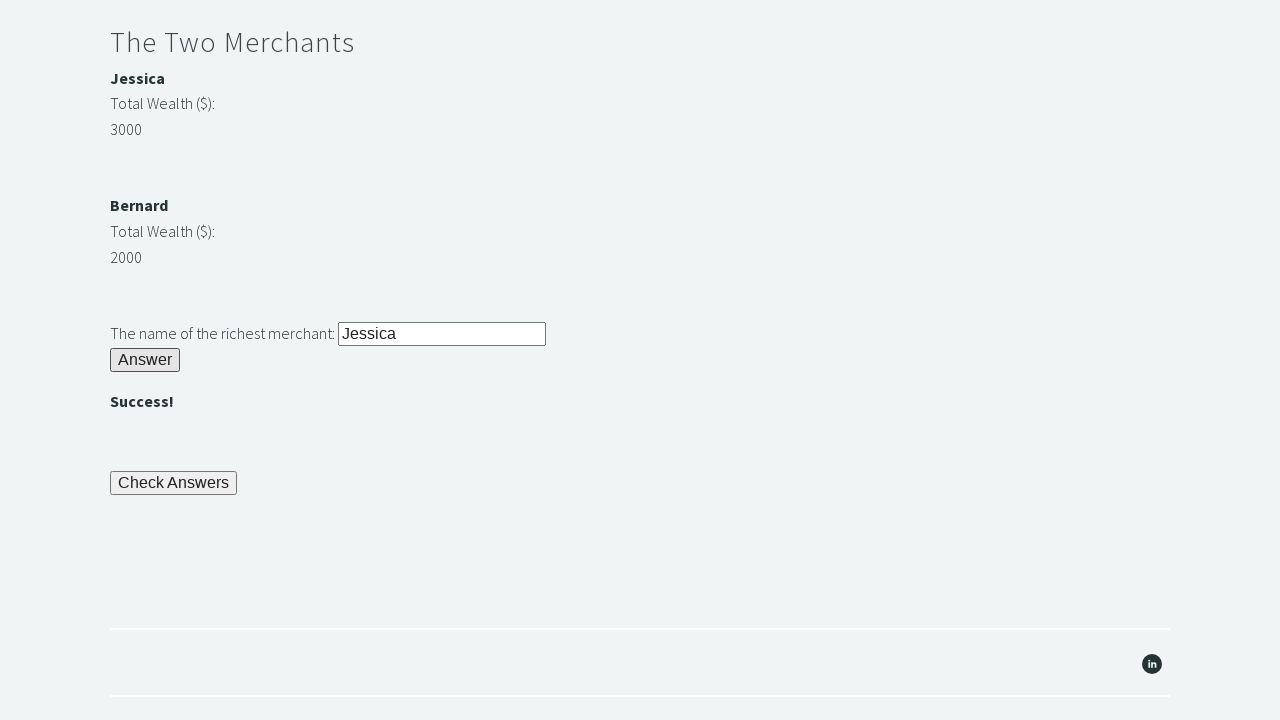

Clicked final check button to complete the challenge at (174, 483) on #checkButn
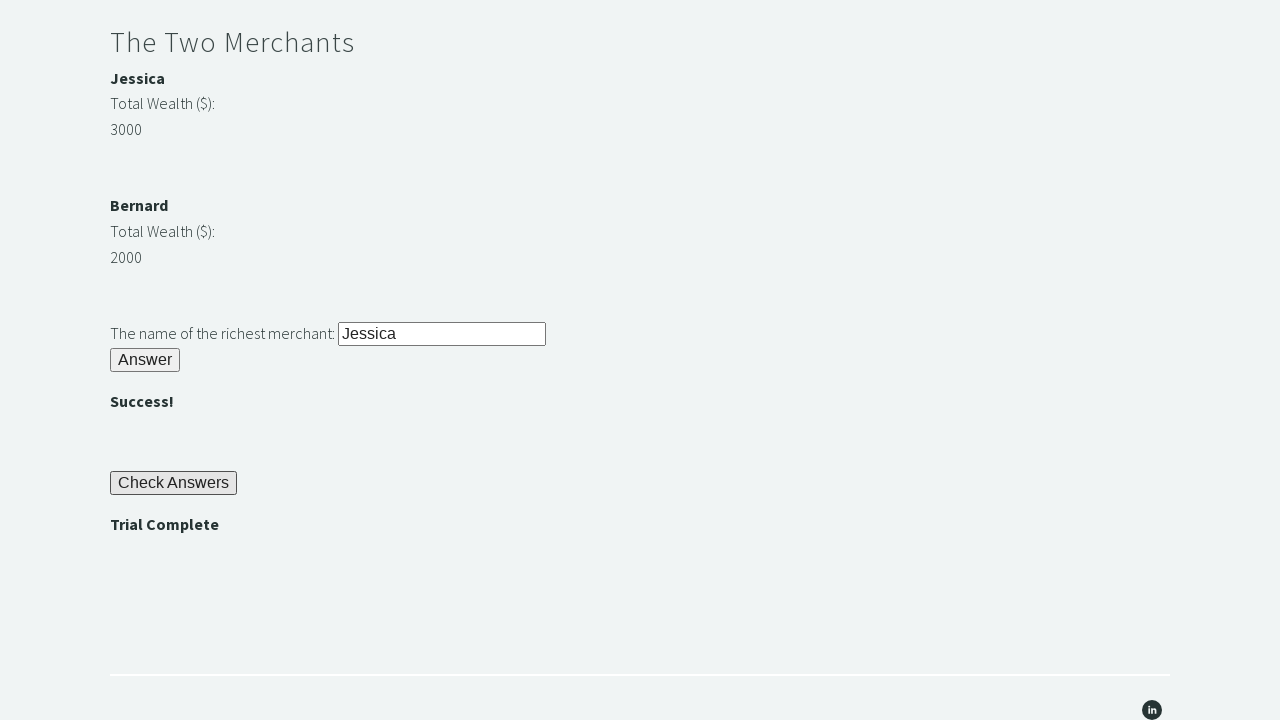

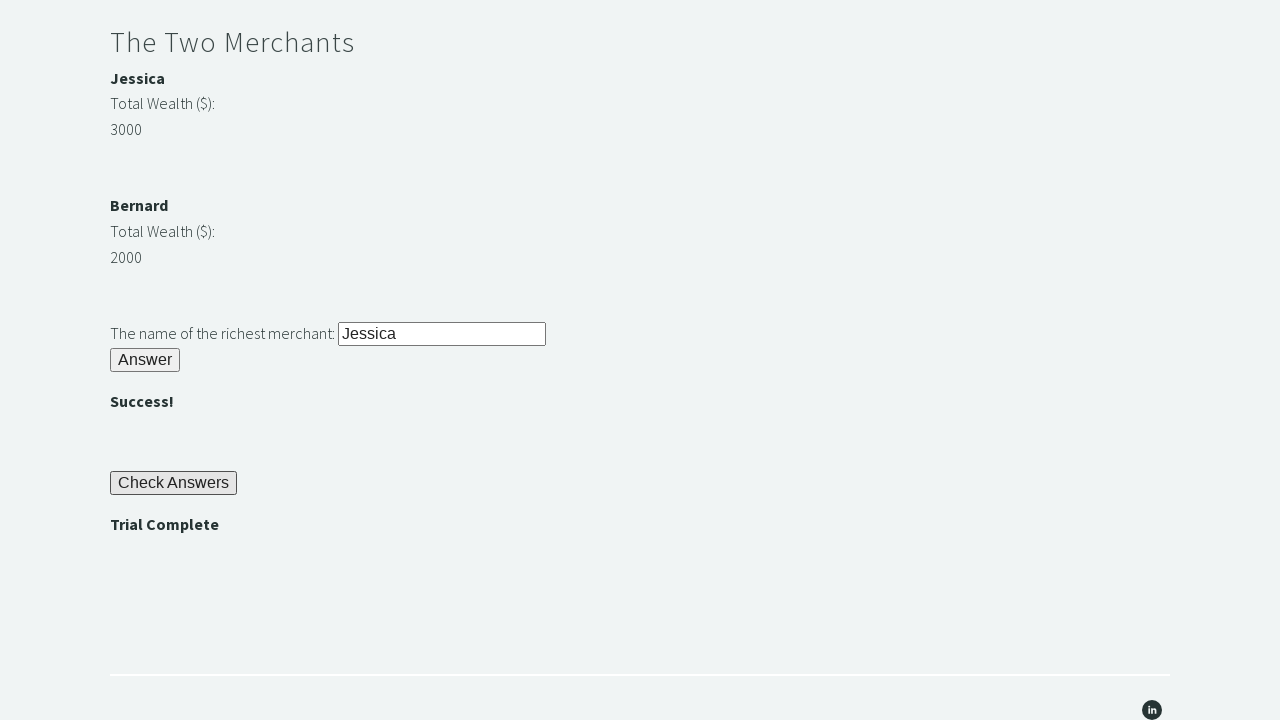